Tests editing a todo item by double-clicking, changing the text, and pressing Enter

Starting URL: https://demo.playwright.dev/todomvc

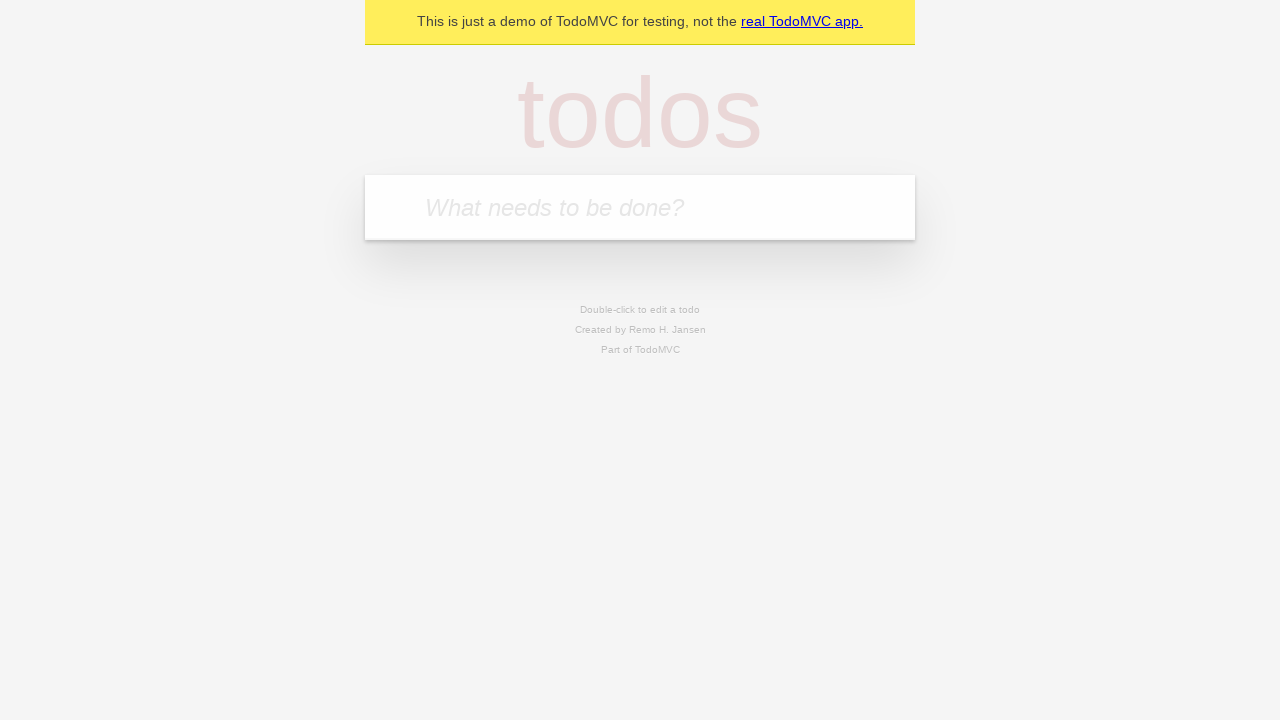

Located the 'What needs to be done?' input field
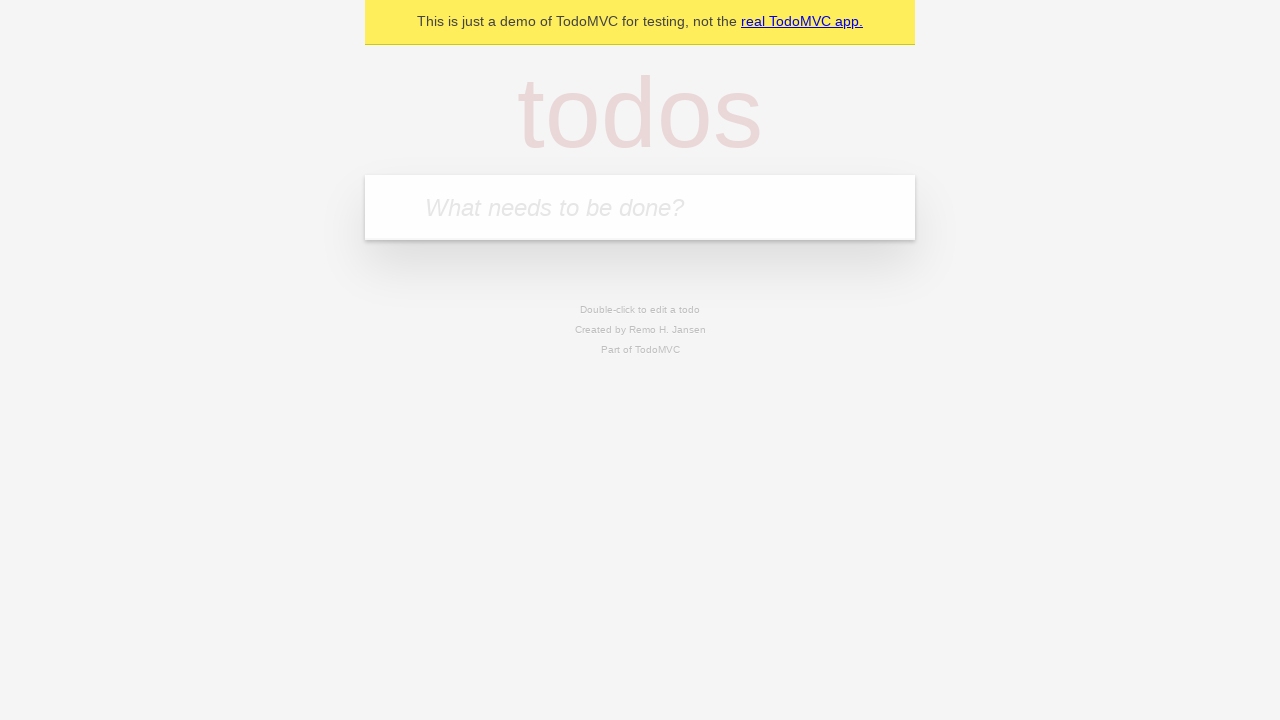

Filled first todo with 'buy some cheese' on internal:attr=[placeholder="What needs to be done?"i]
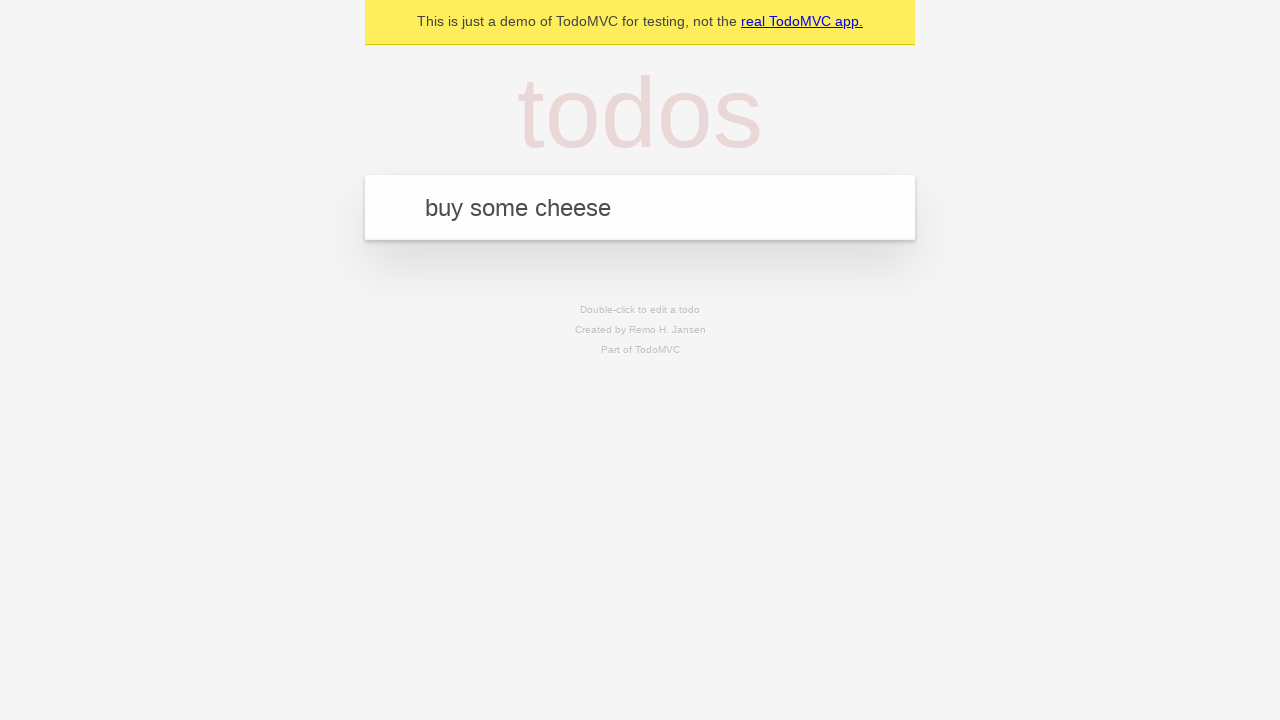

Pressed Enter to create first todo on internal:attr=[placeholder="What needs to be done?"i]
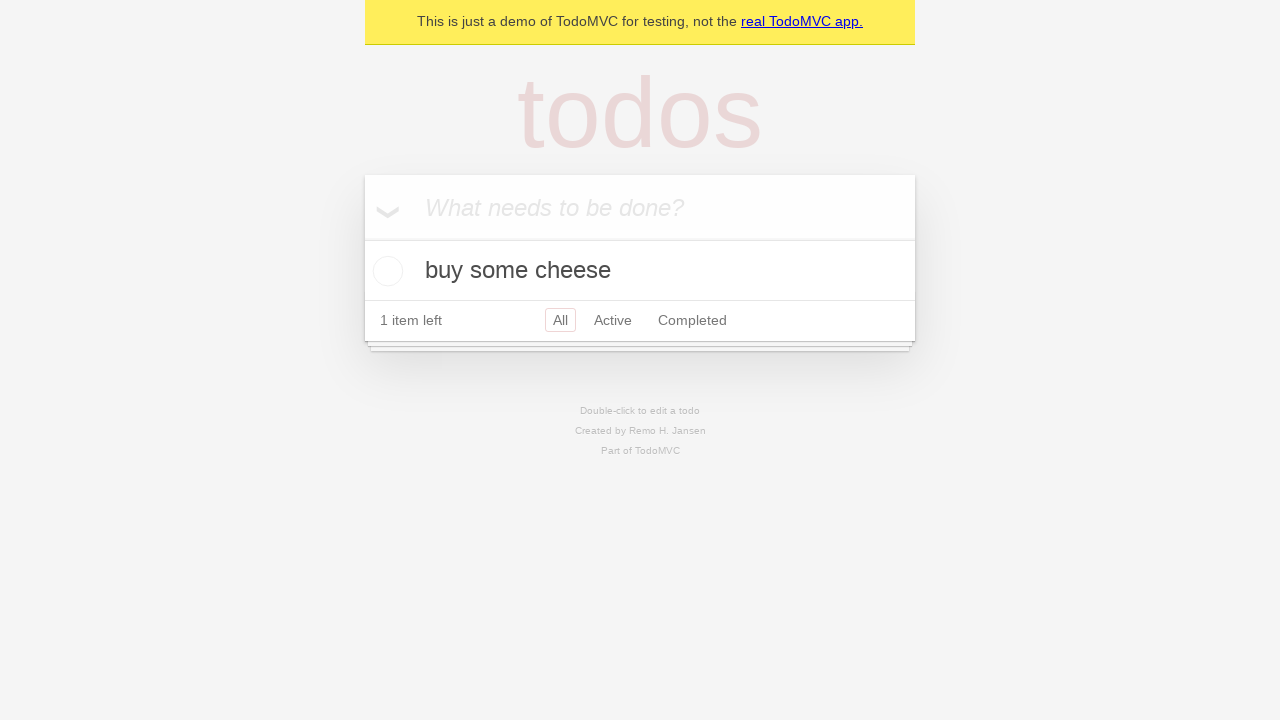

Filled second todo with 'feed the cat' on internal:attr=[placeholder="What needs to be done?"i]
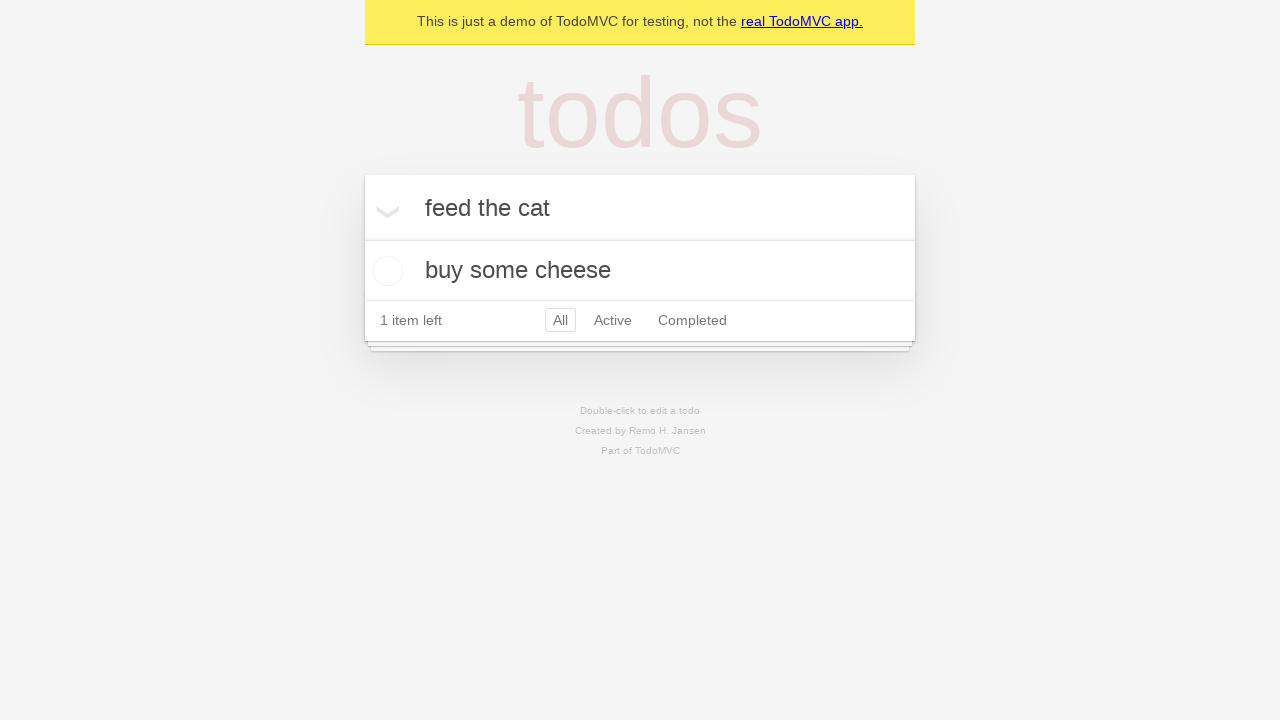

Pressed Enter to create second todo on internal:attr=[placeholder="What needs to be done?"i]
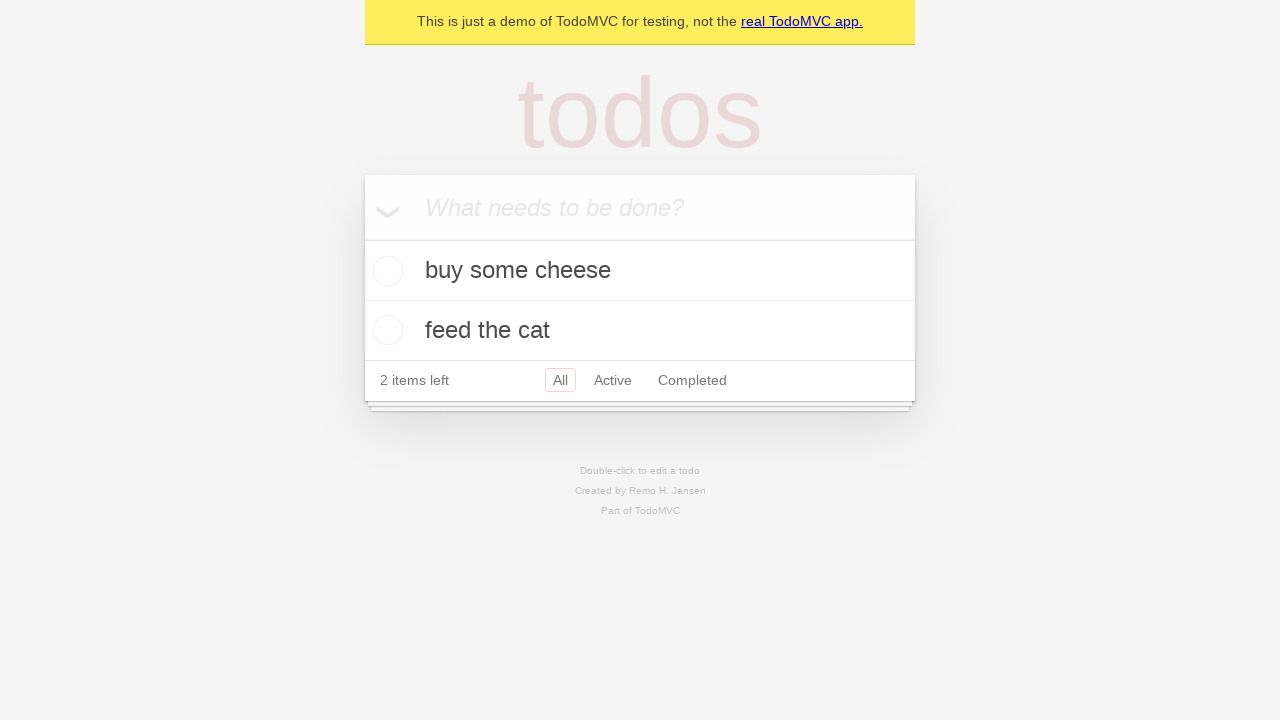

Filled third todo with 'book a doctors appointment' on internal:attr=[placeholder="What needs to be done?"i]
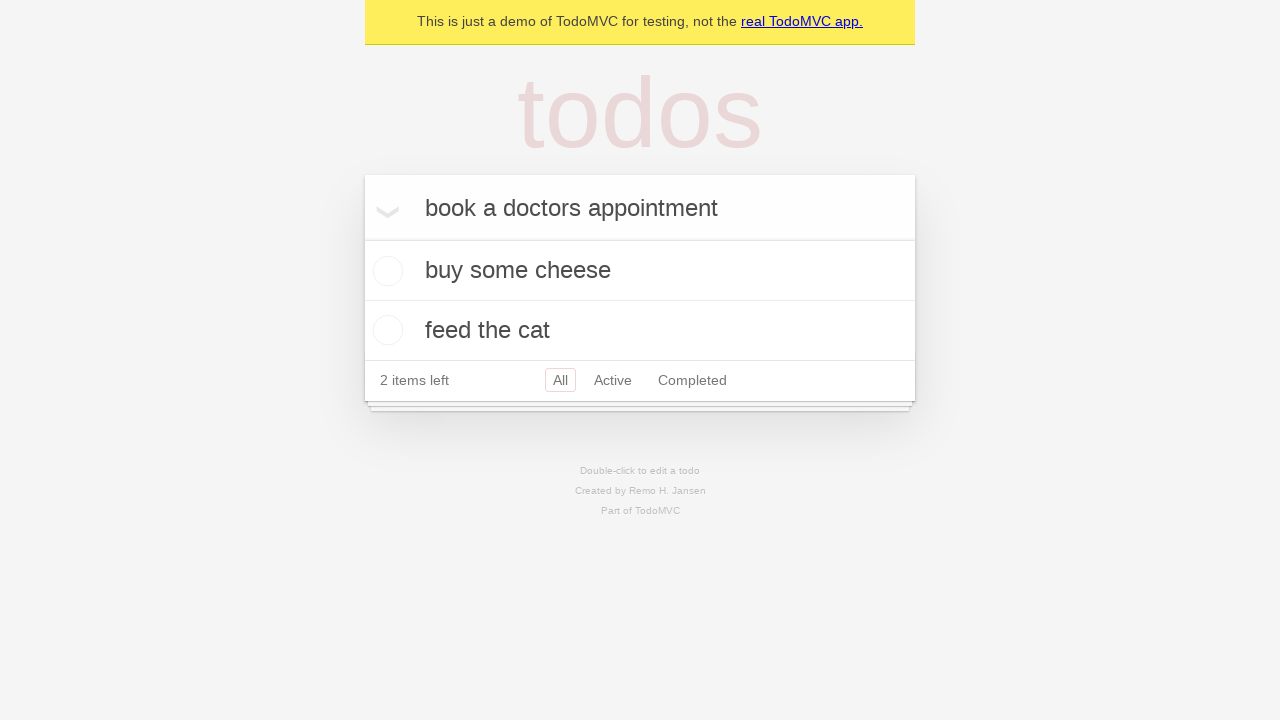

Pressed Enter to create third todo on internal:attr=[placeholder="What needs to be done?"i]
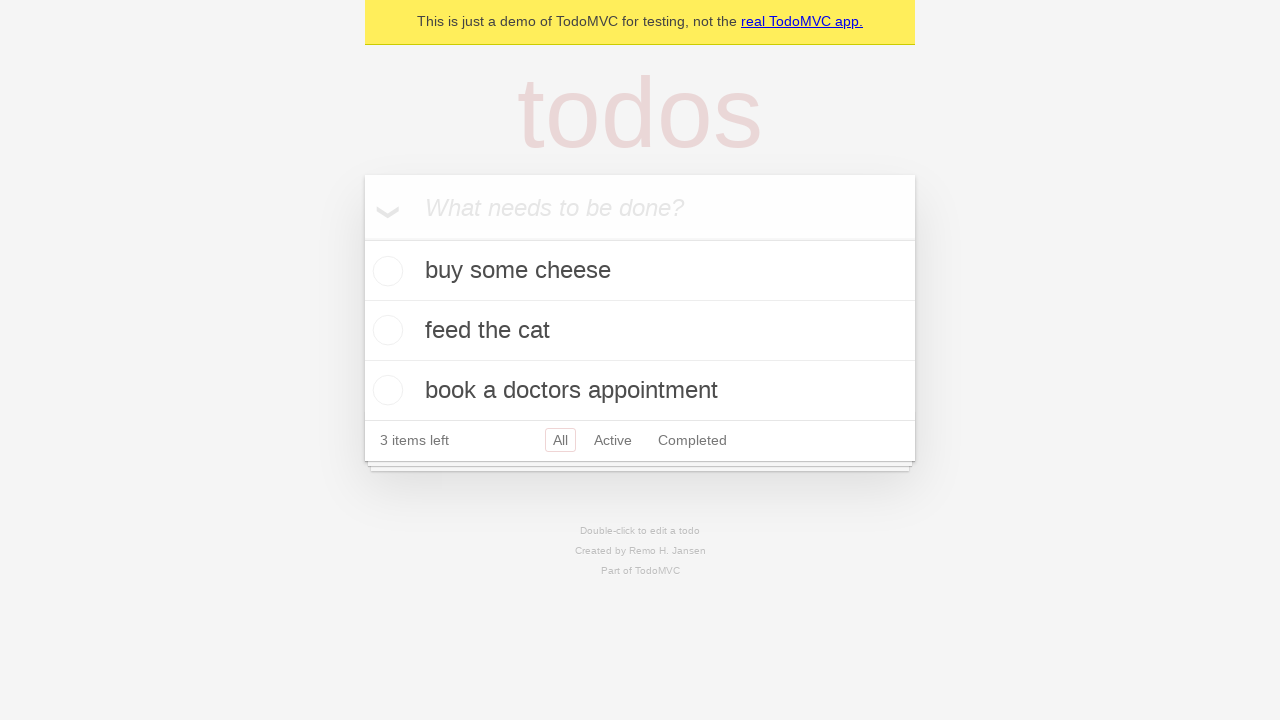

Located all todo items
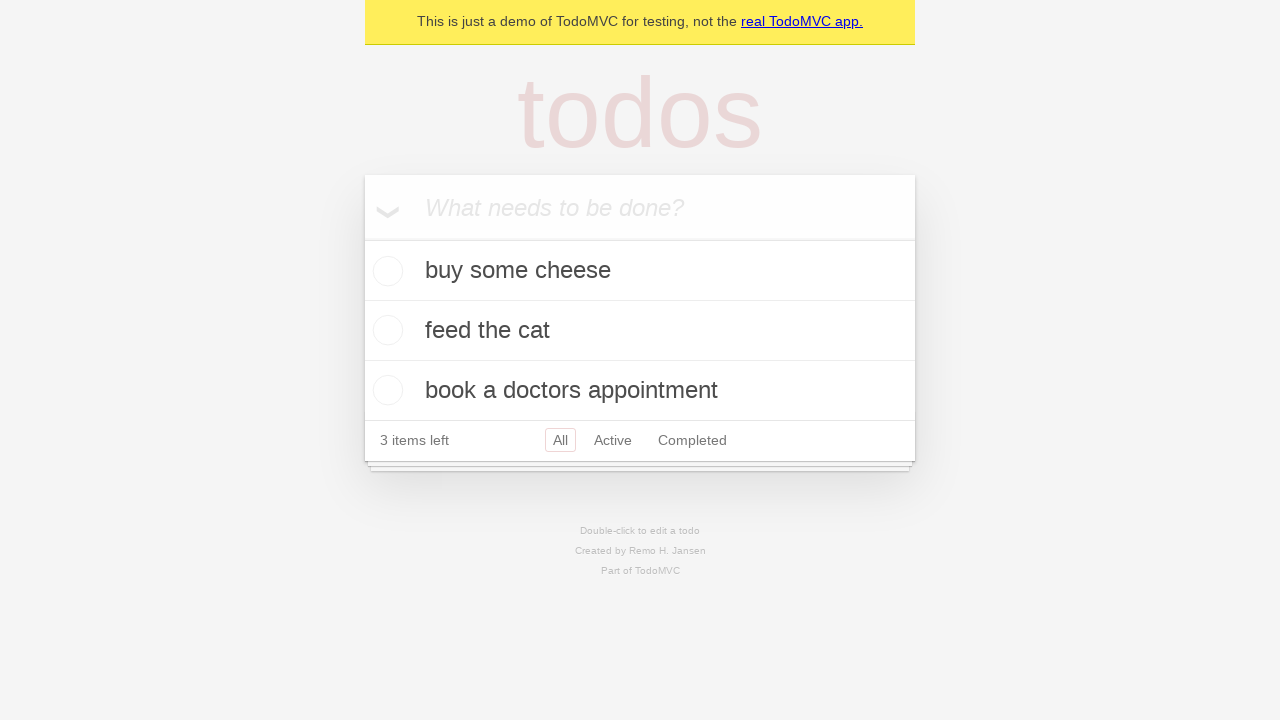

Selected the second todo item
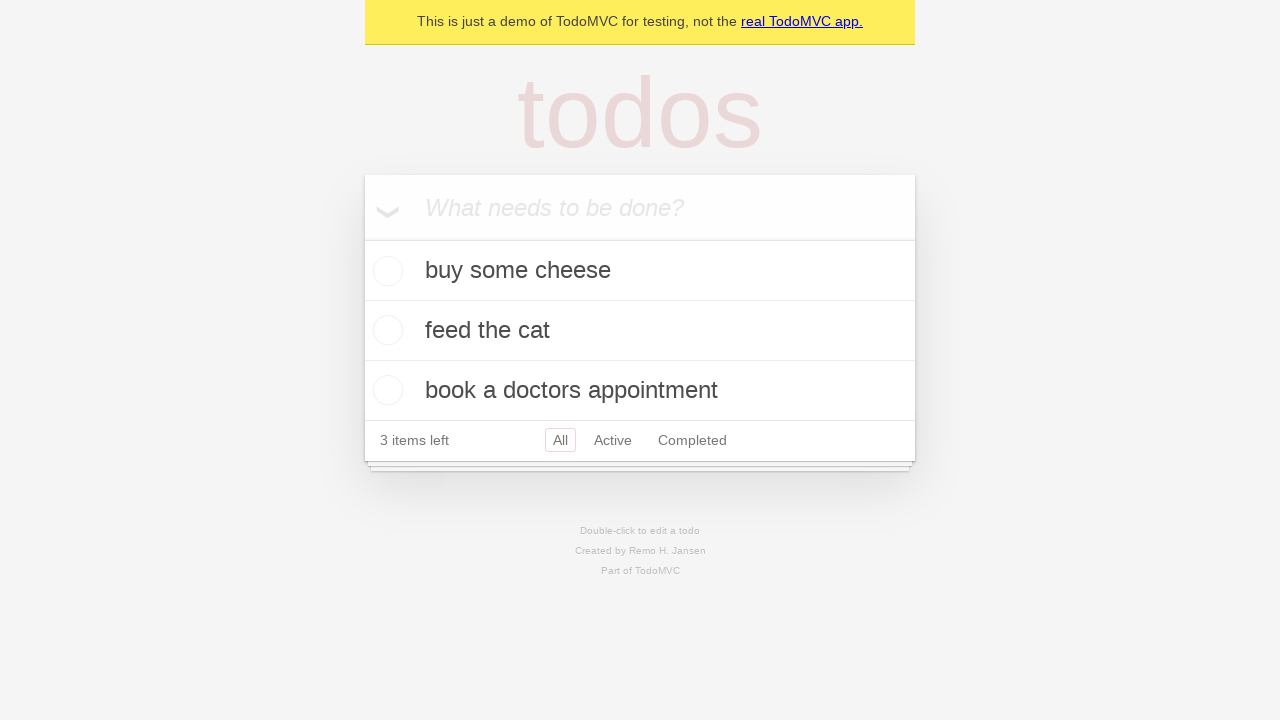

Double-clicked second todo to enter edit mode at (640, 331) on internal:testid=[data-testid="todo-item"s] >> nth=1
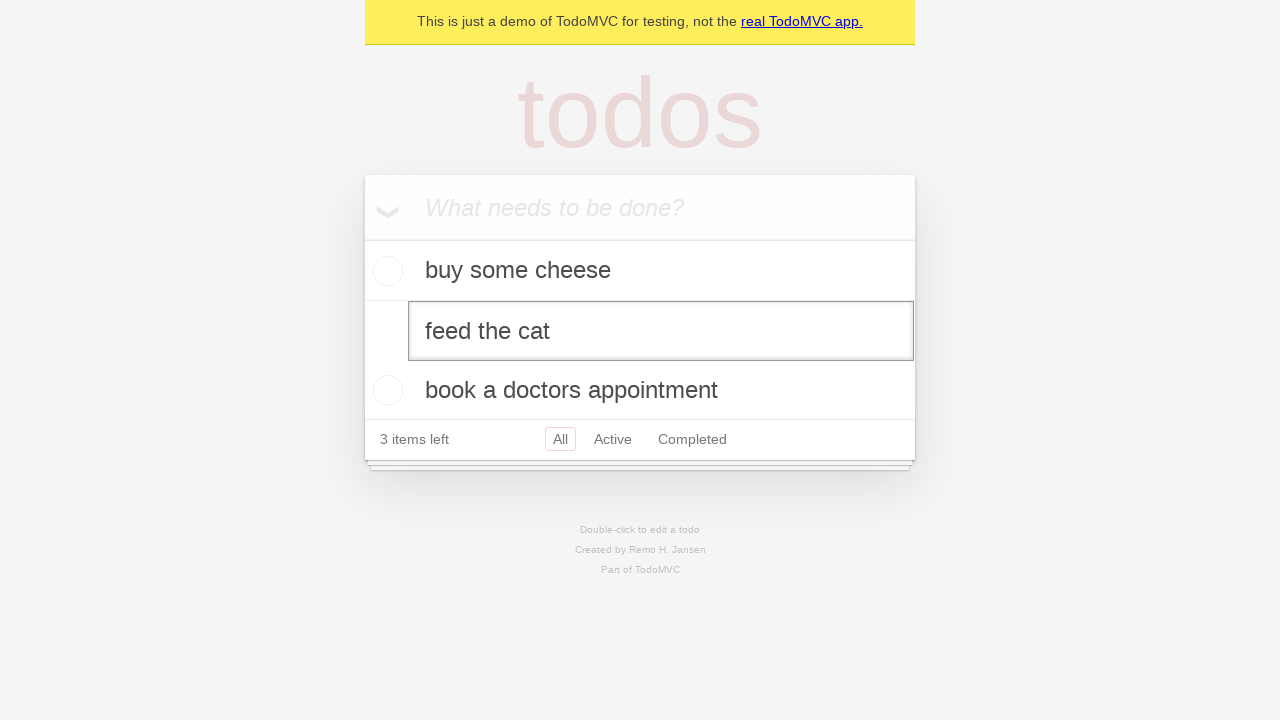

Changed todo text to 'buy some sausages' on internal:testid=[data-testid="todo-item"s] >> nth=1 >> internal:role=textbox[nam
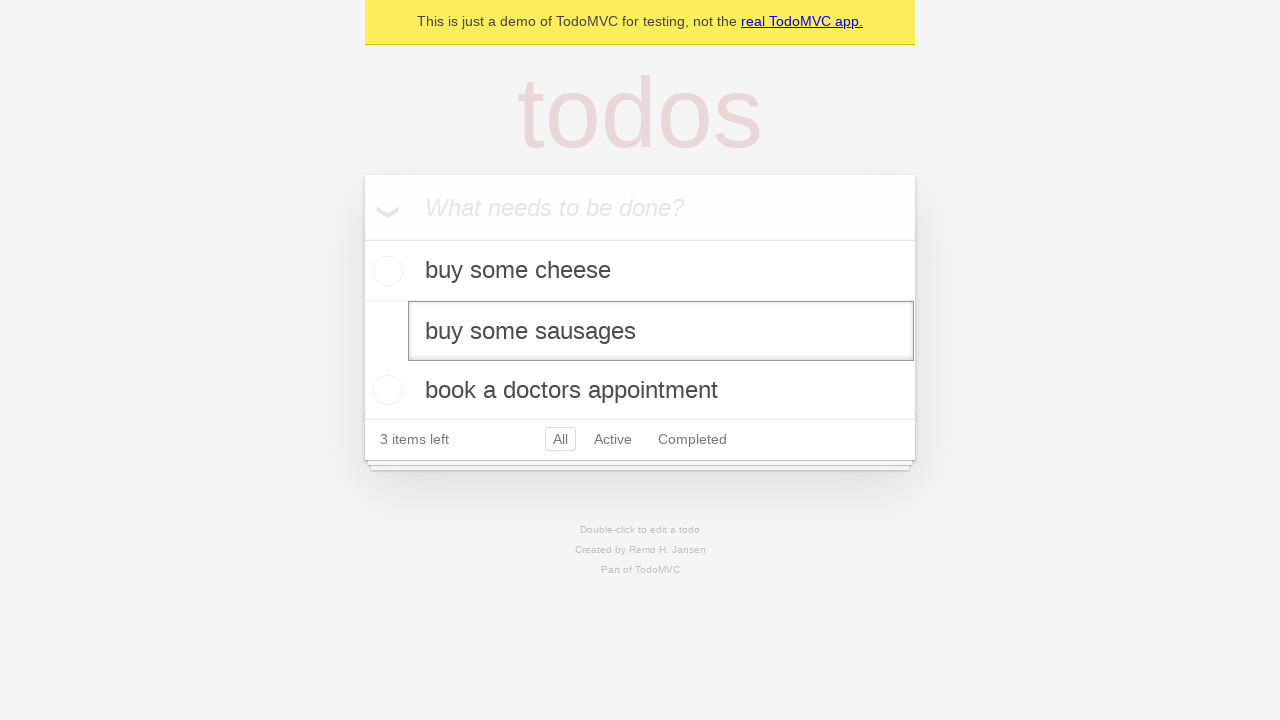

Pressed Enter to save edited todo on internal:testid=[data-testid="todo-item"s] >> nth=1 >> internal:role=textbox[nam
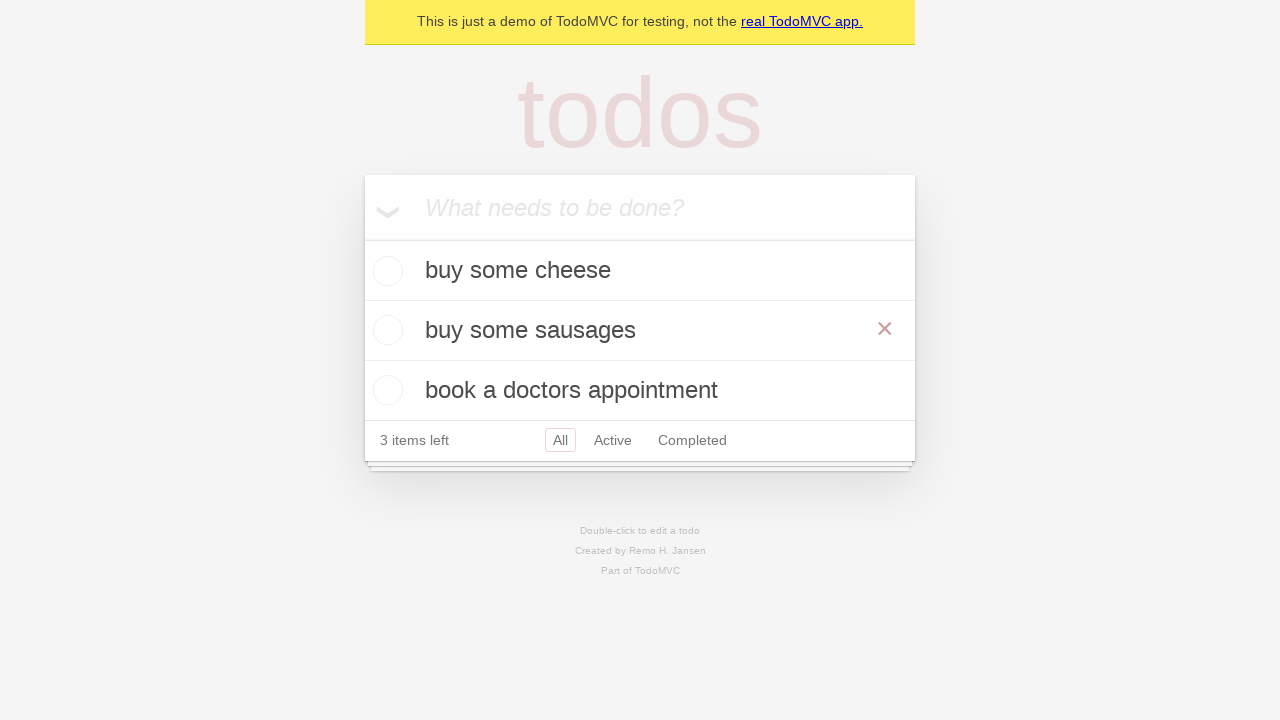

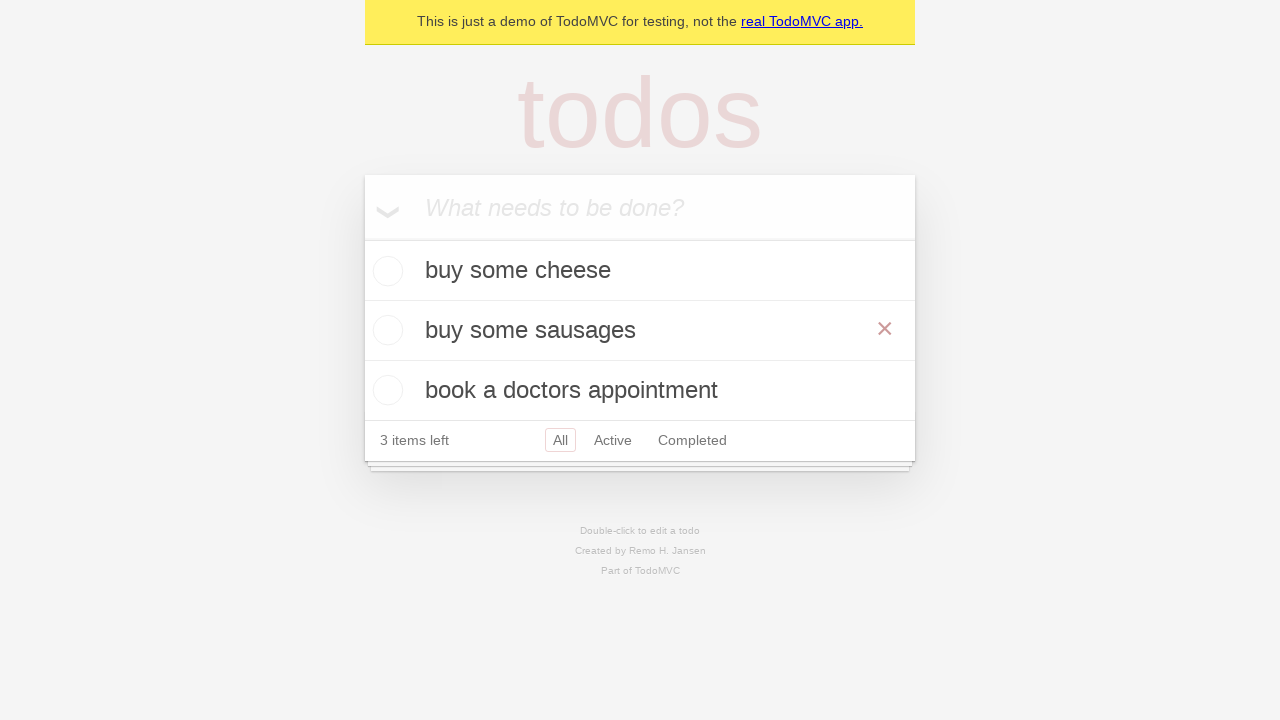